Navigates to python.org homepage and verifies that upcoming events are displayed in the event widget

Starting URL: https://www.python.org/

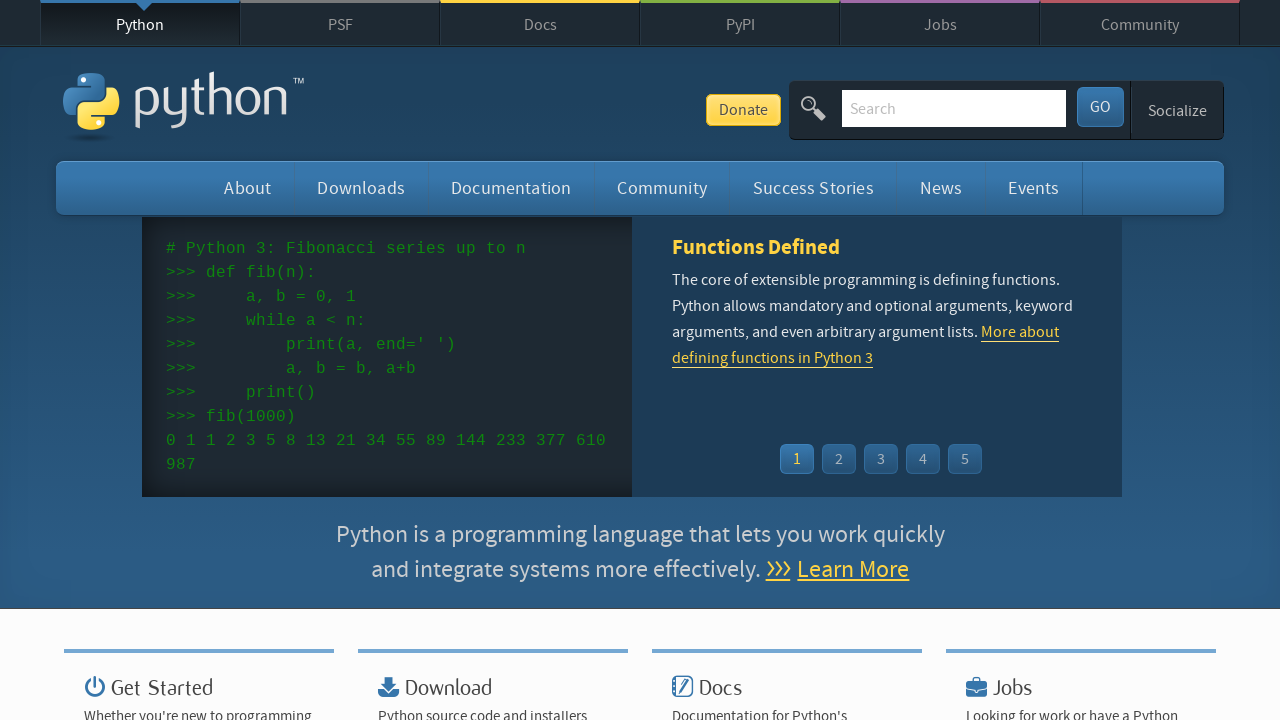

Navigated to Python.org homepage
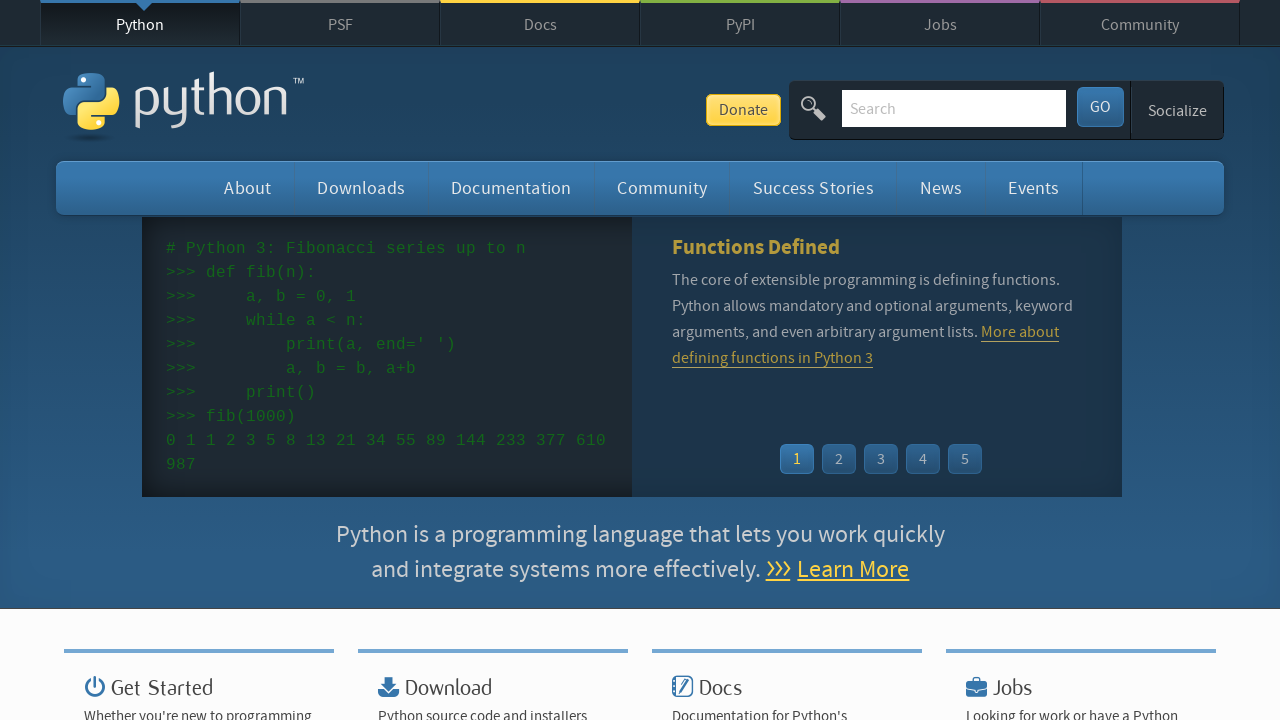

Event widget time elements loaded
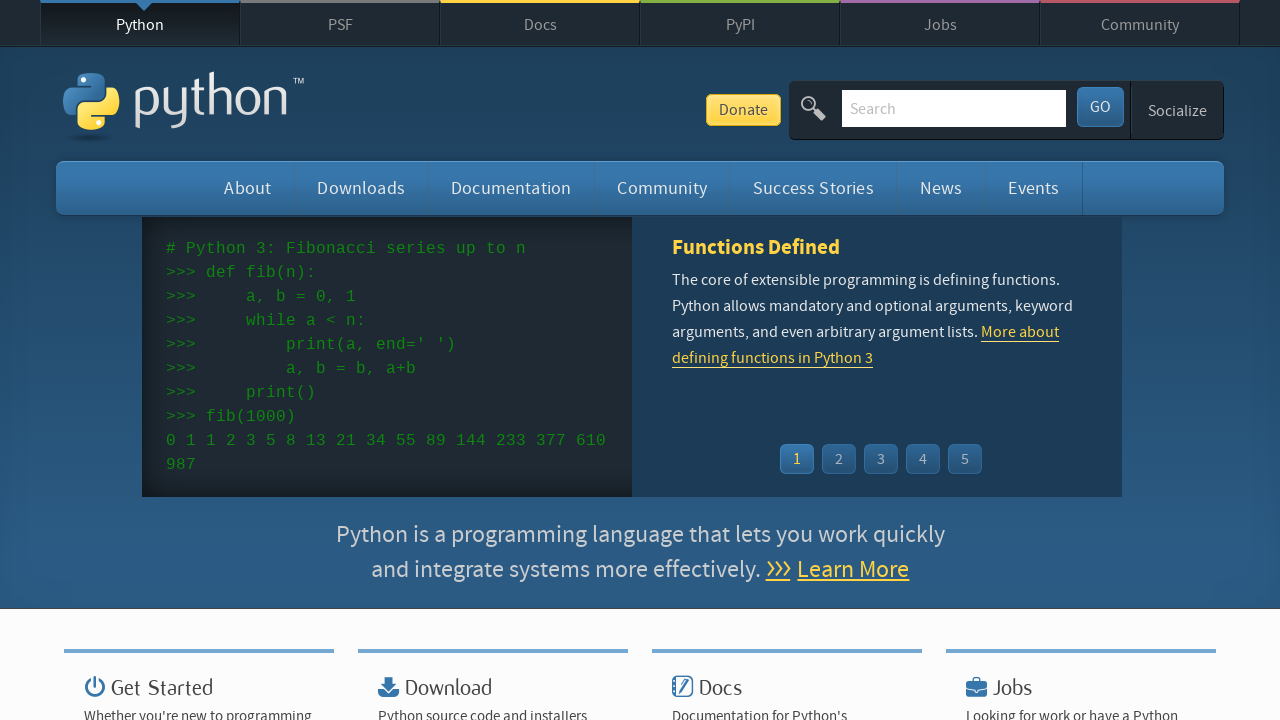

Event widget link elements loaded
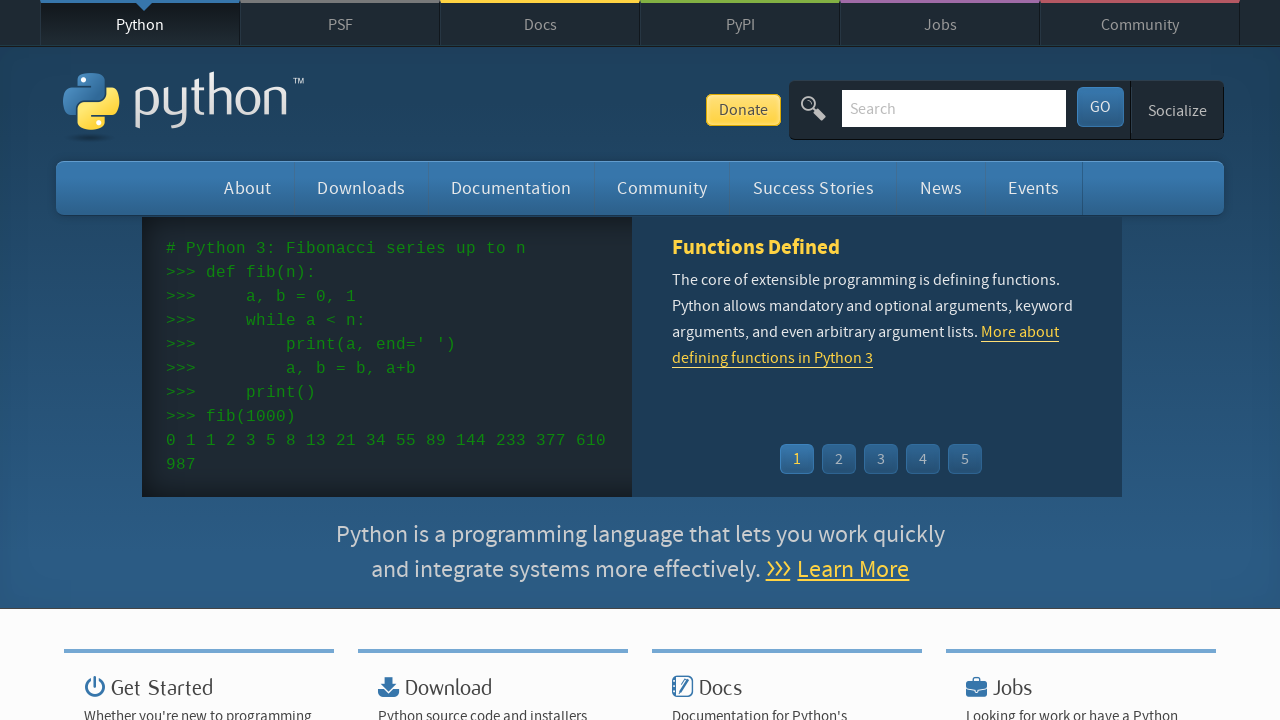

Verified that upcoming event dates are displayed in the event widget
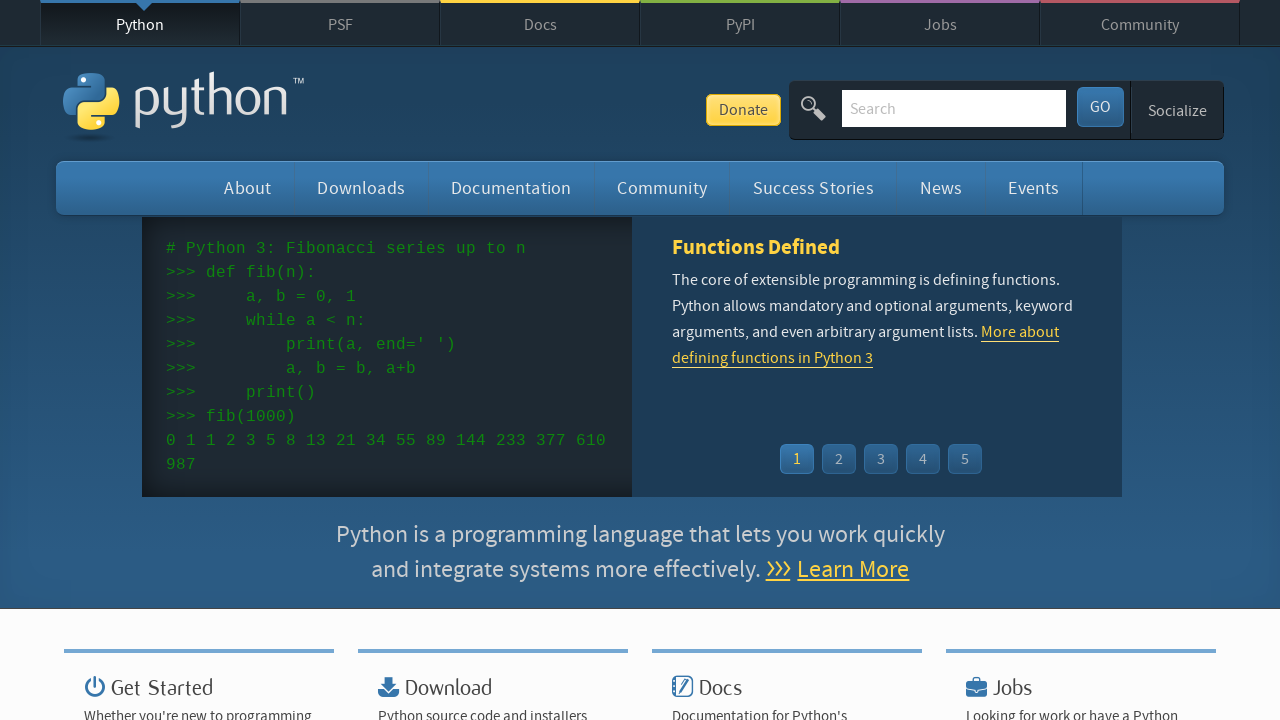

Verified that upcoming event names are displayed in the event widget
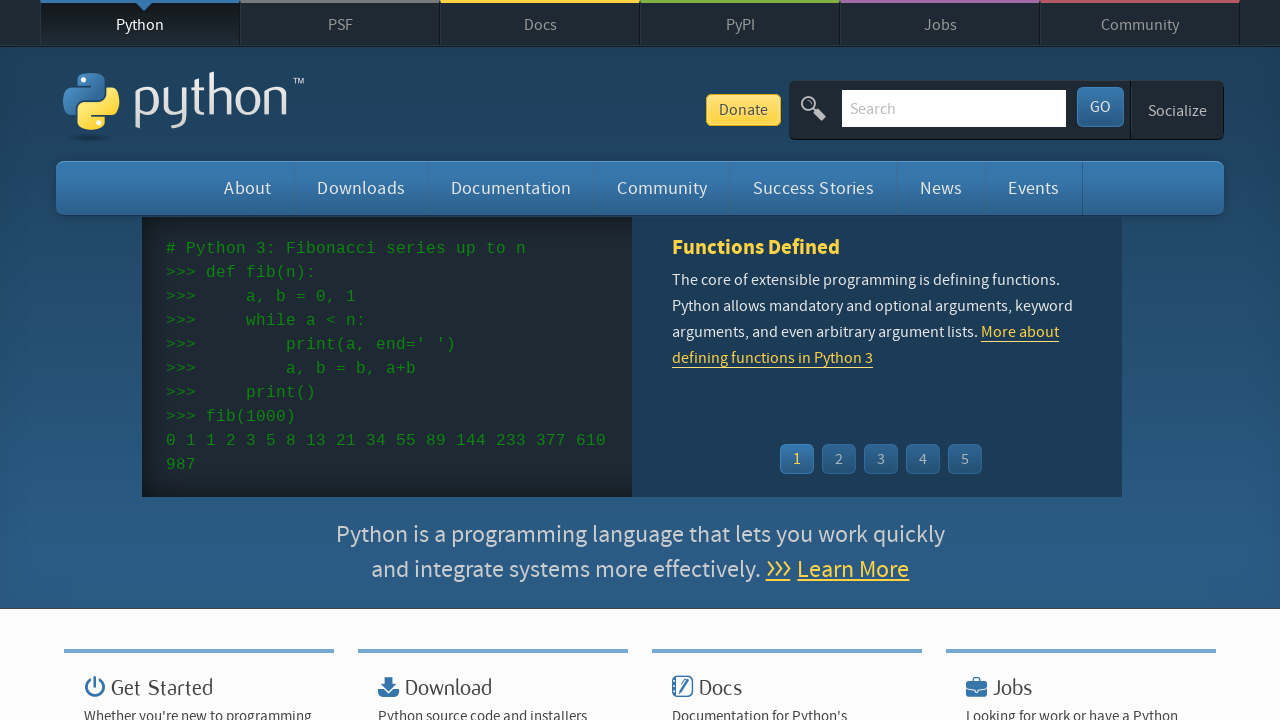

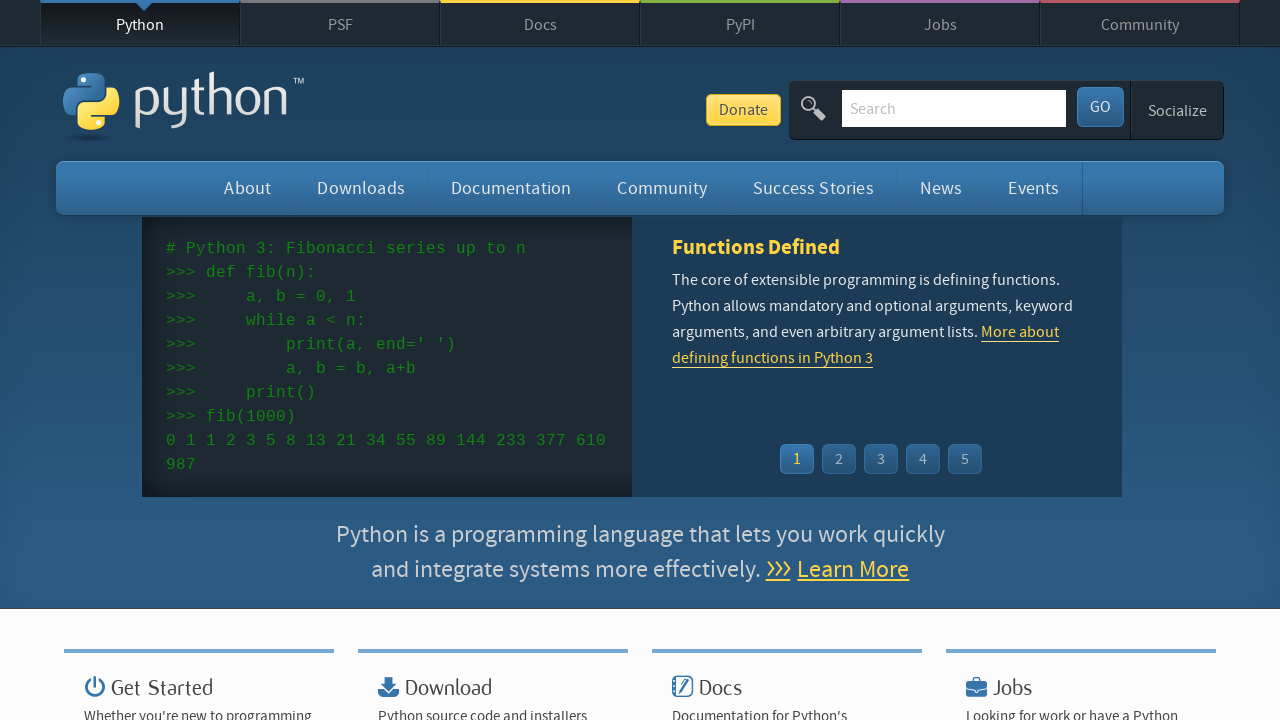